Fills out a text box form with user information including name, email, and addresses, then submits the form

Starting URL: https://demoqa.com/text-box

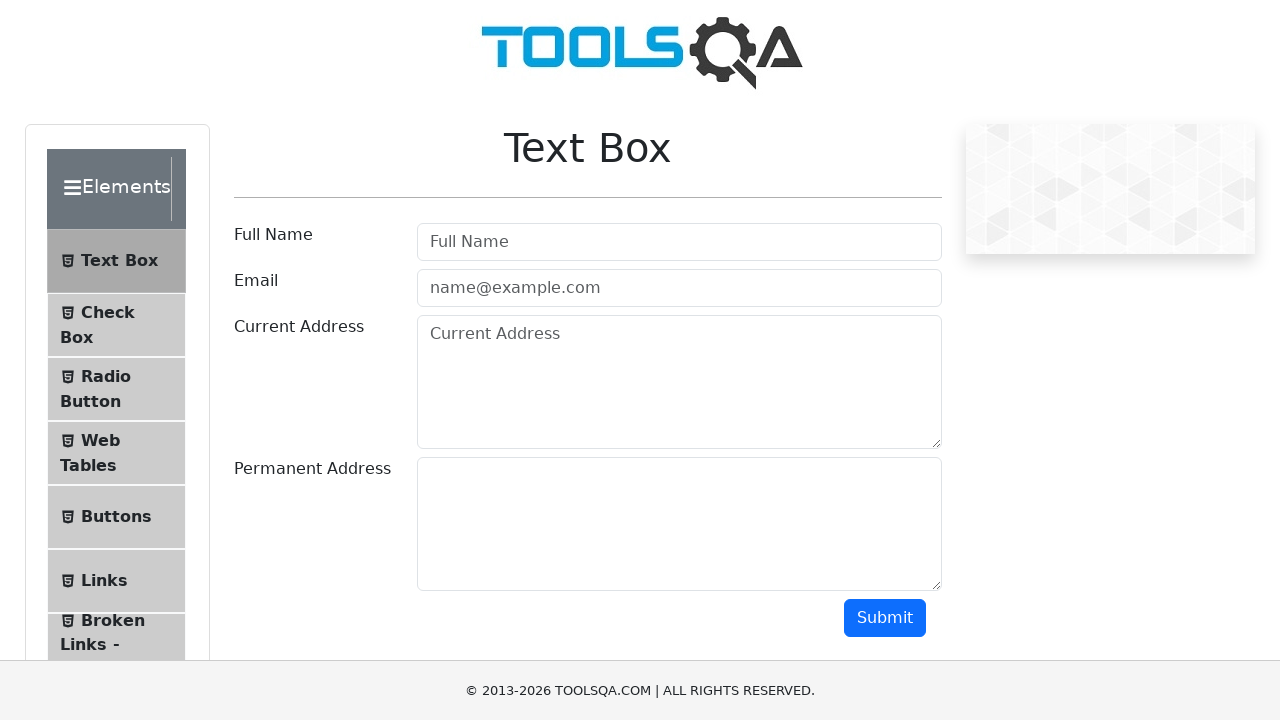

Filled full name field with 'Shobuj Das' on #userName
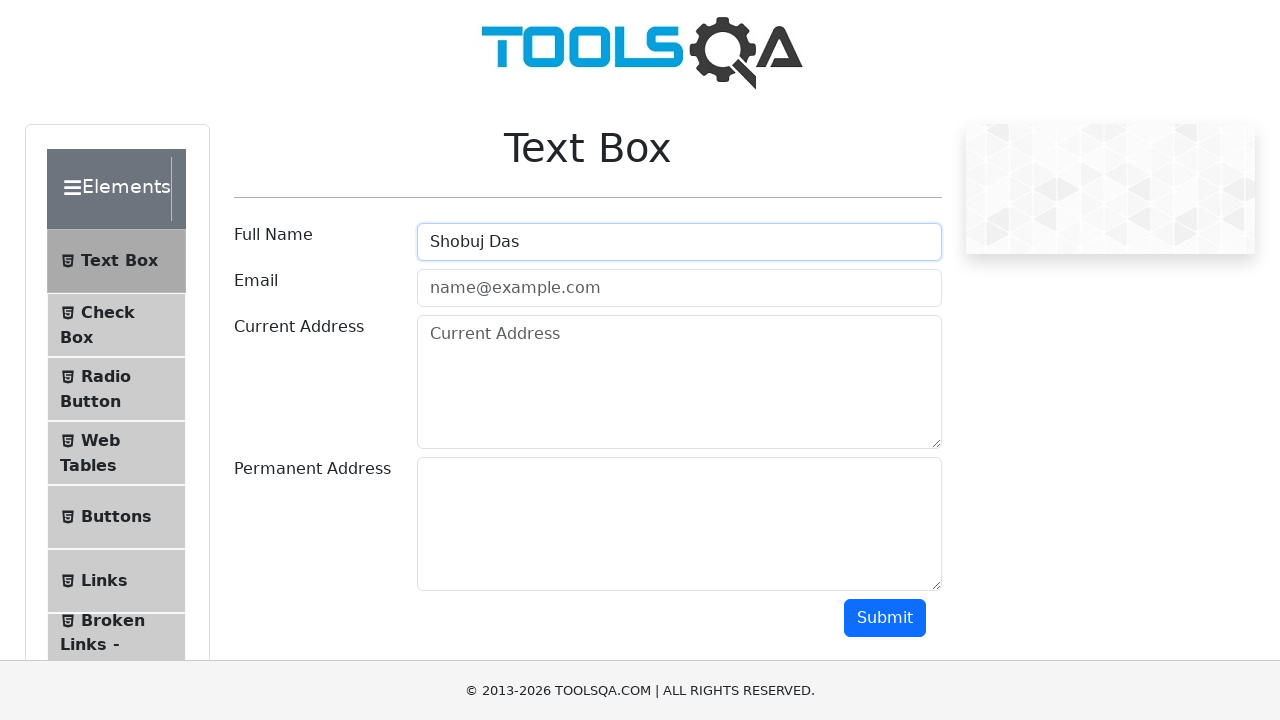

Filled email field with 'shobuj@das.com' on #userEmail
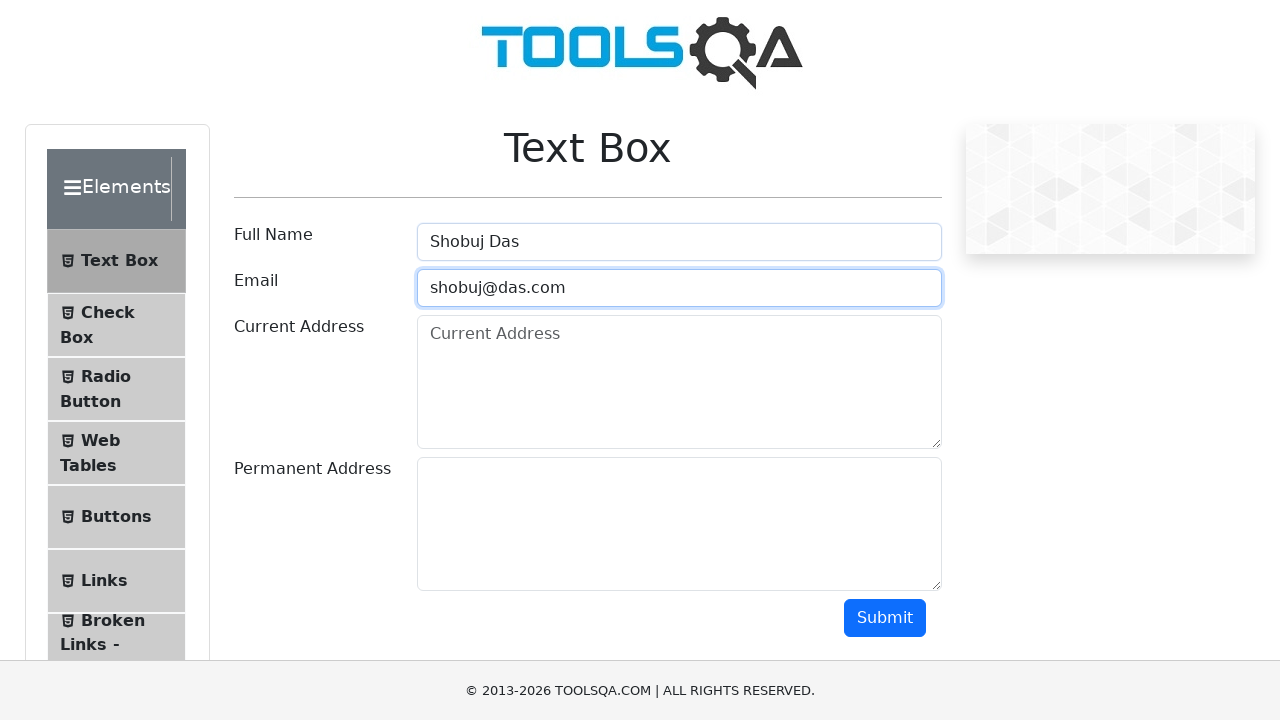

Filled current address field with multi-line address on #currentAddress
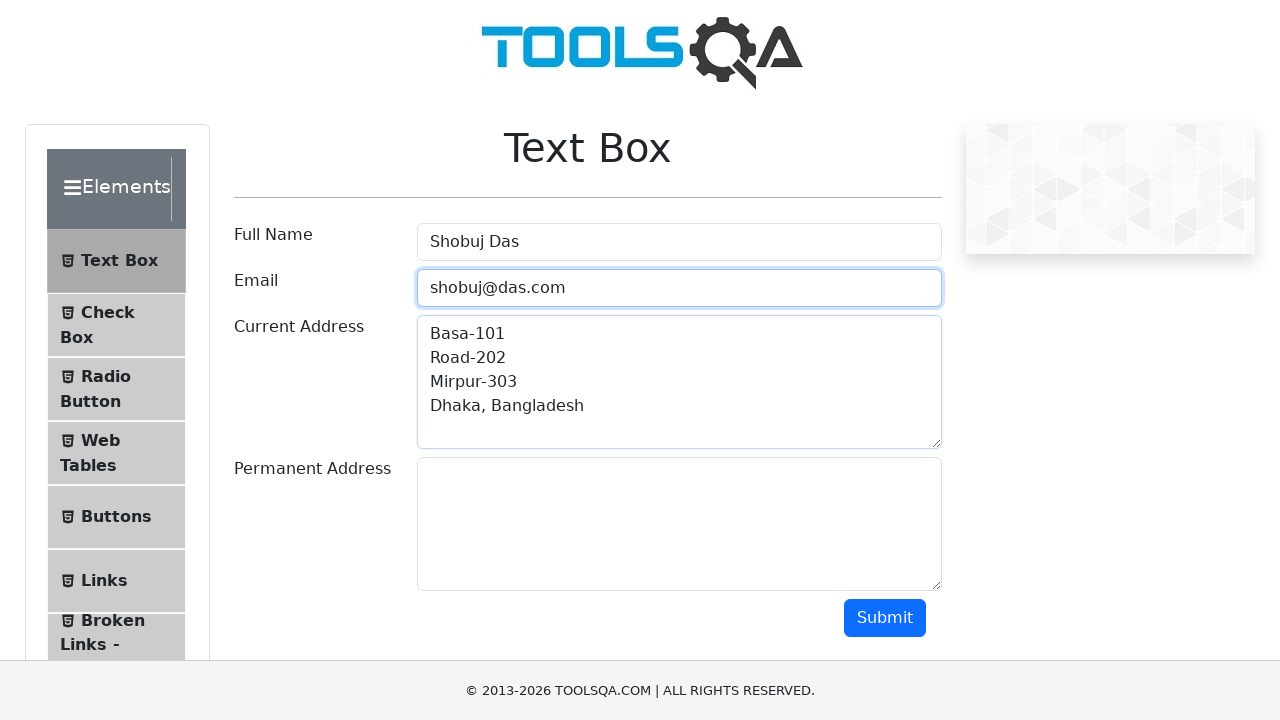

Filled permanent address field with multi-line address on #permanentAddress
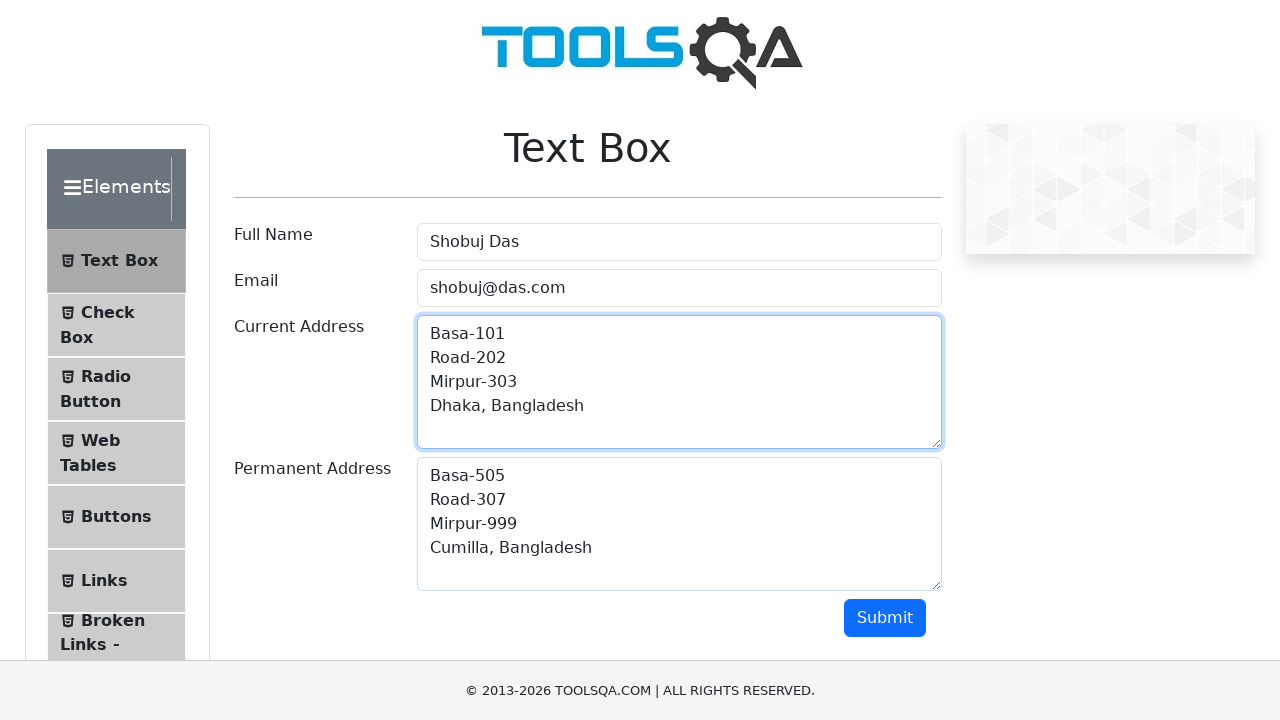

Clicked submit button to submit the form at (885, 618) on #submit
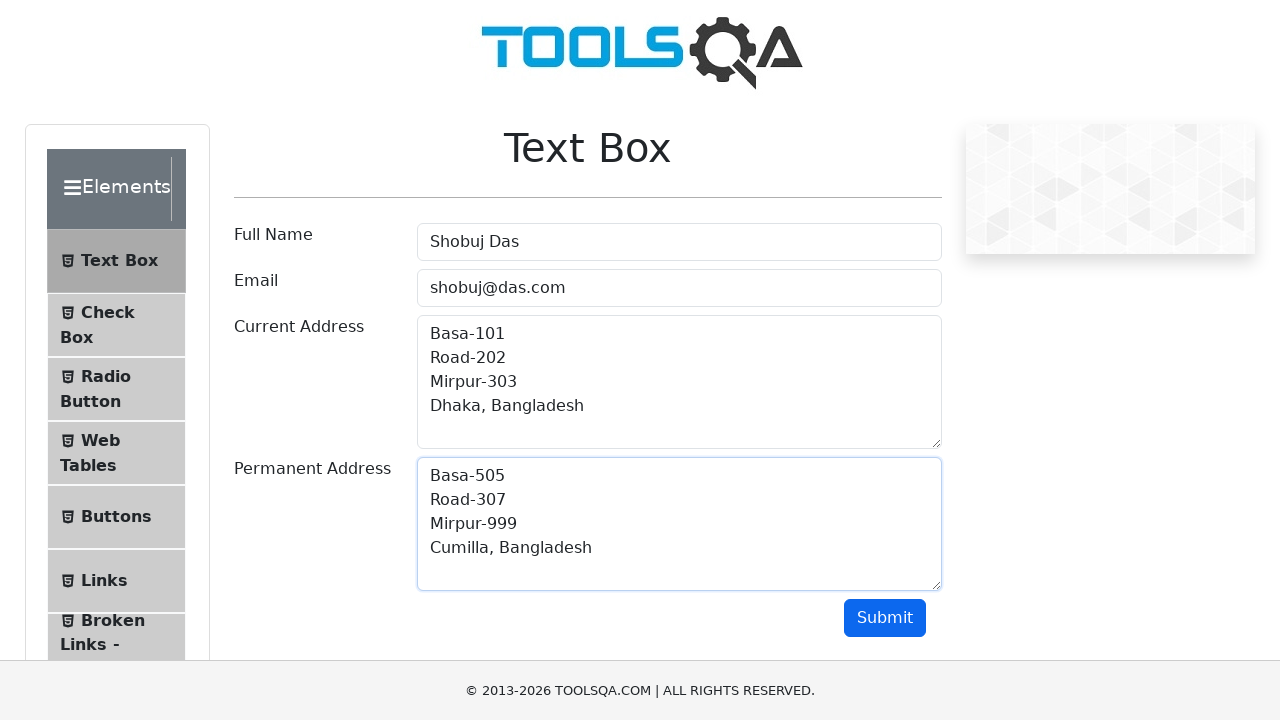

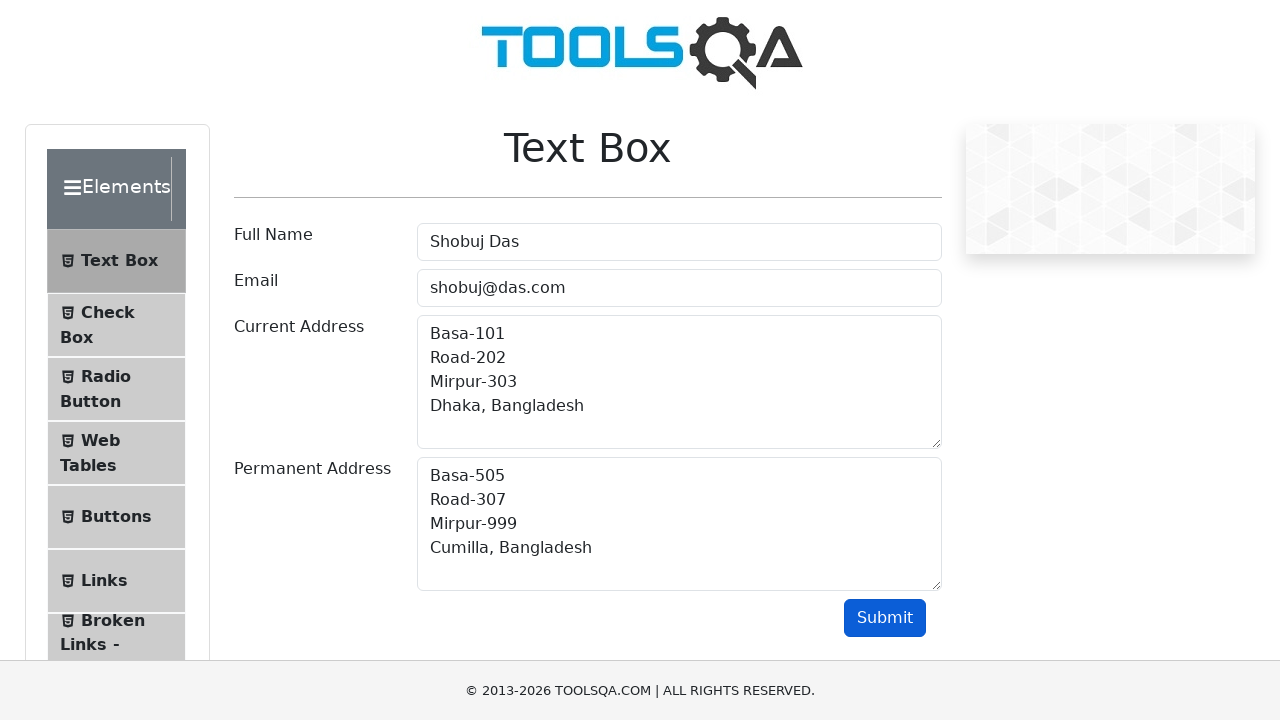